Tests marking all todo items as completed using the toggle all checkbox

Starting URL: https://demo.playwright.dev/todomvc

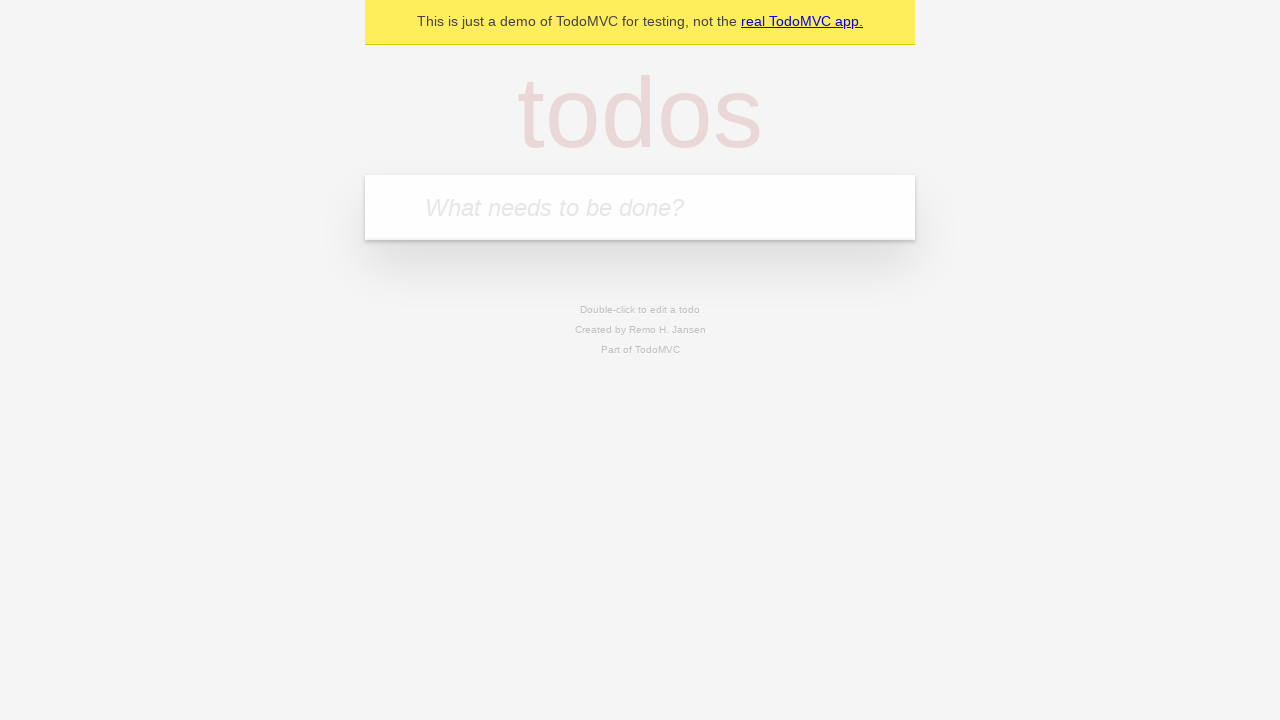

Filled todo input with 'buy some cheese' on internal:attr=[placeholder="What needs to be done?"i]
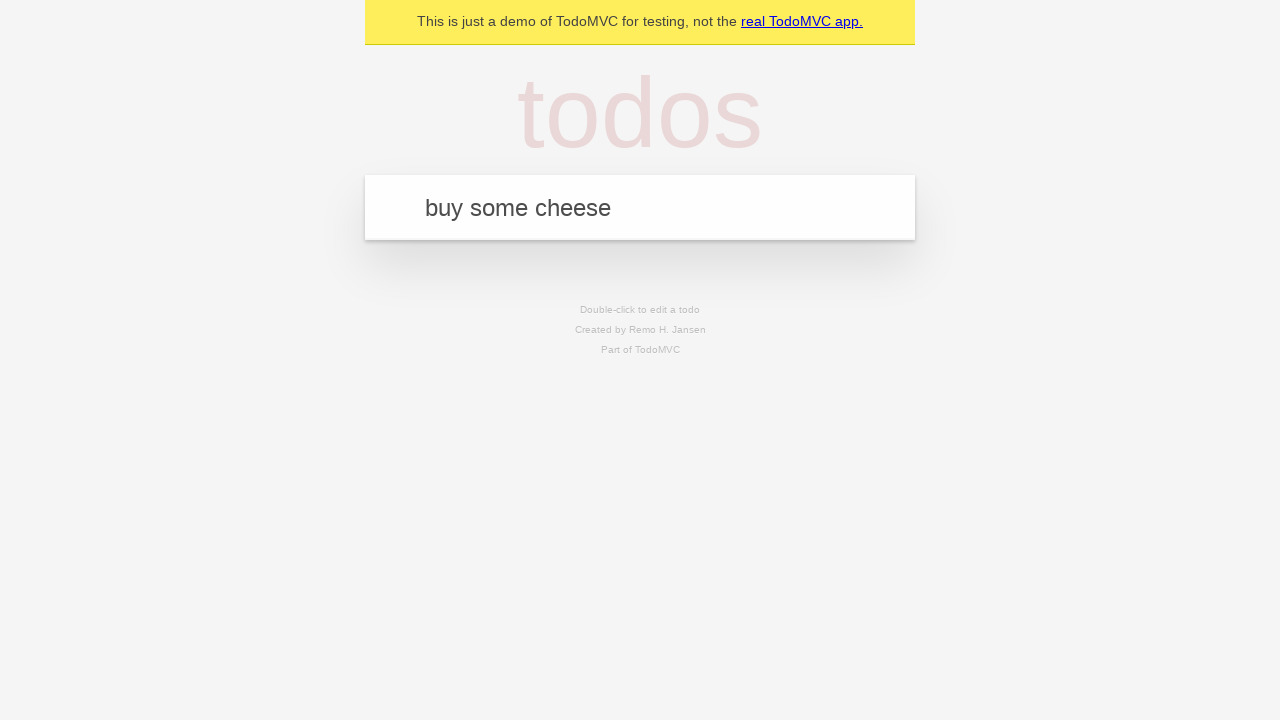

Pressed Enter to create first todo on internal:attr=[placeholder="What needs to be done?"i]
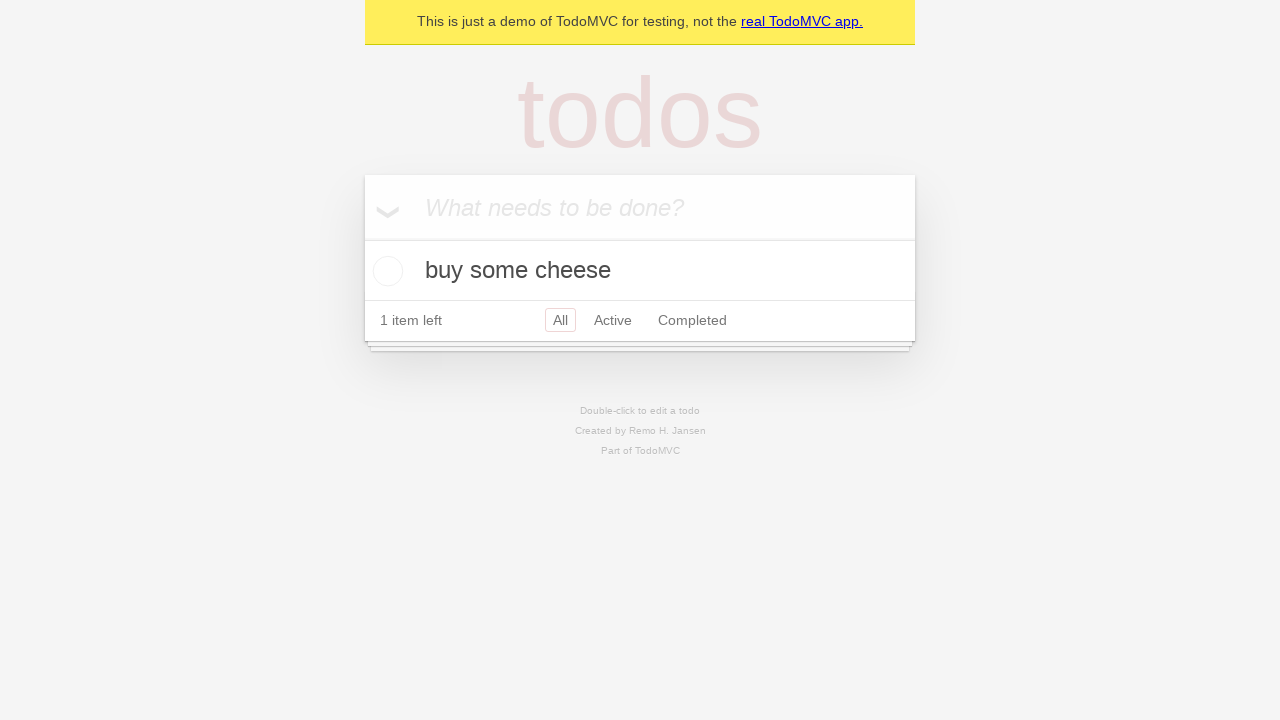

Filled todo input with 'feed the cat' on internal:attr=[placeholder="What needs to be done?"i]
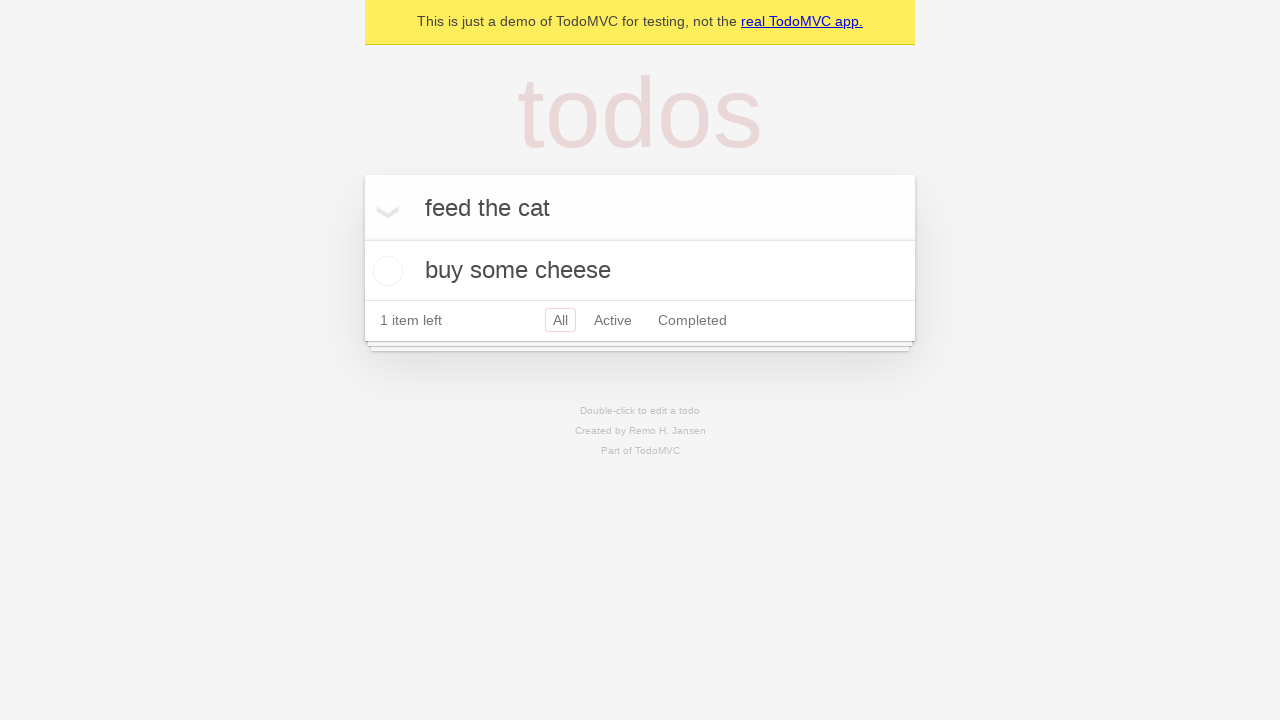

Pressed Enter to create second todo on internal:attr=[placeholder="What needs to be done?"i]
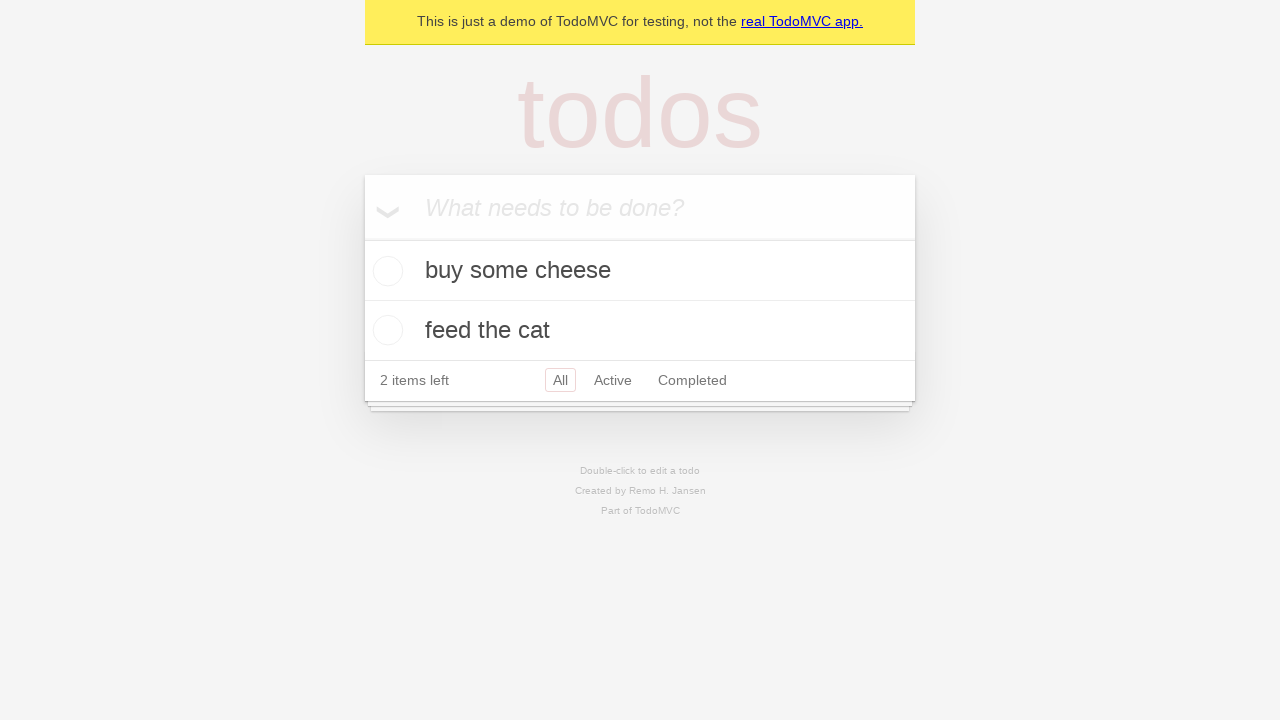

Filled todo input with 'book a doctors appointment' on internal:attr=[placeholder="What needs to be done?"i]
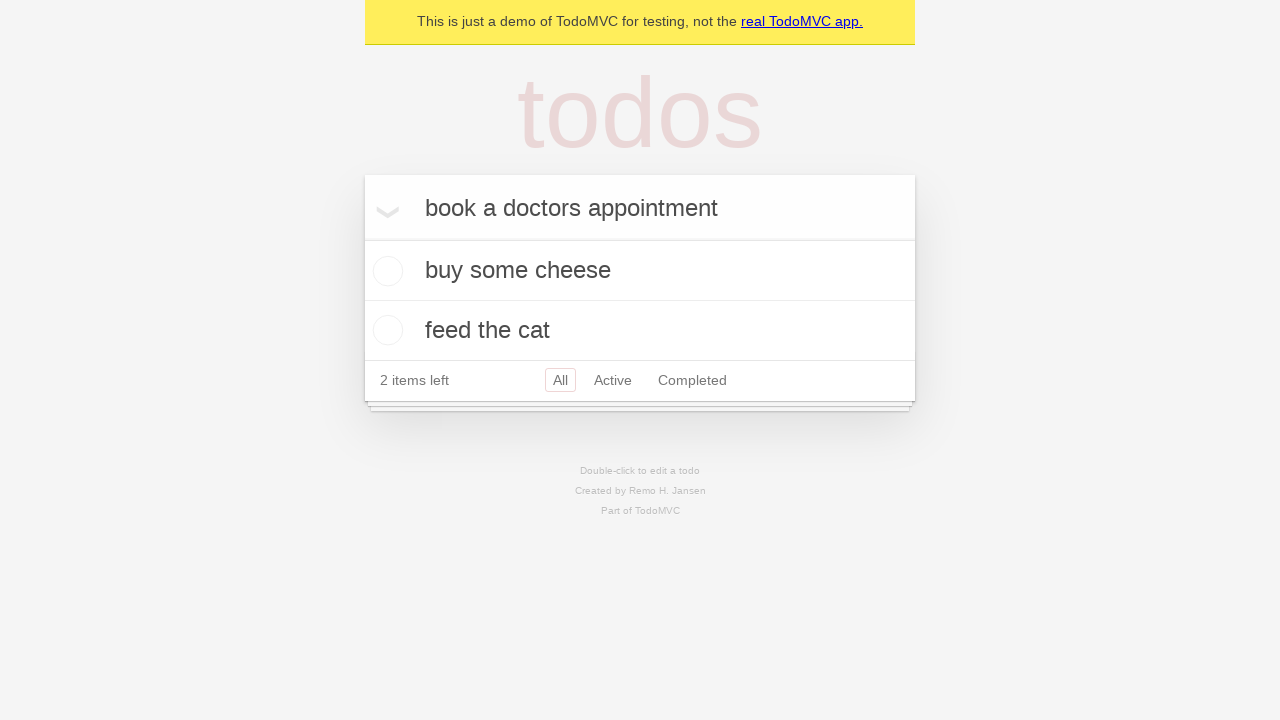

Pressed Enter to create third todo on internal:attr=[placeholder="What needs to be done?"i]
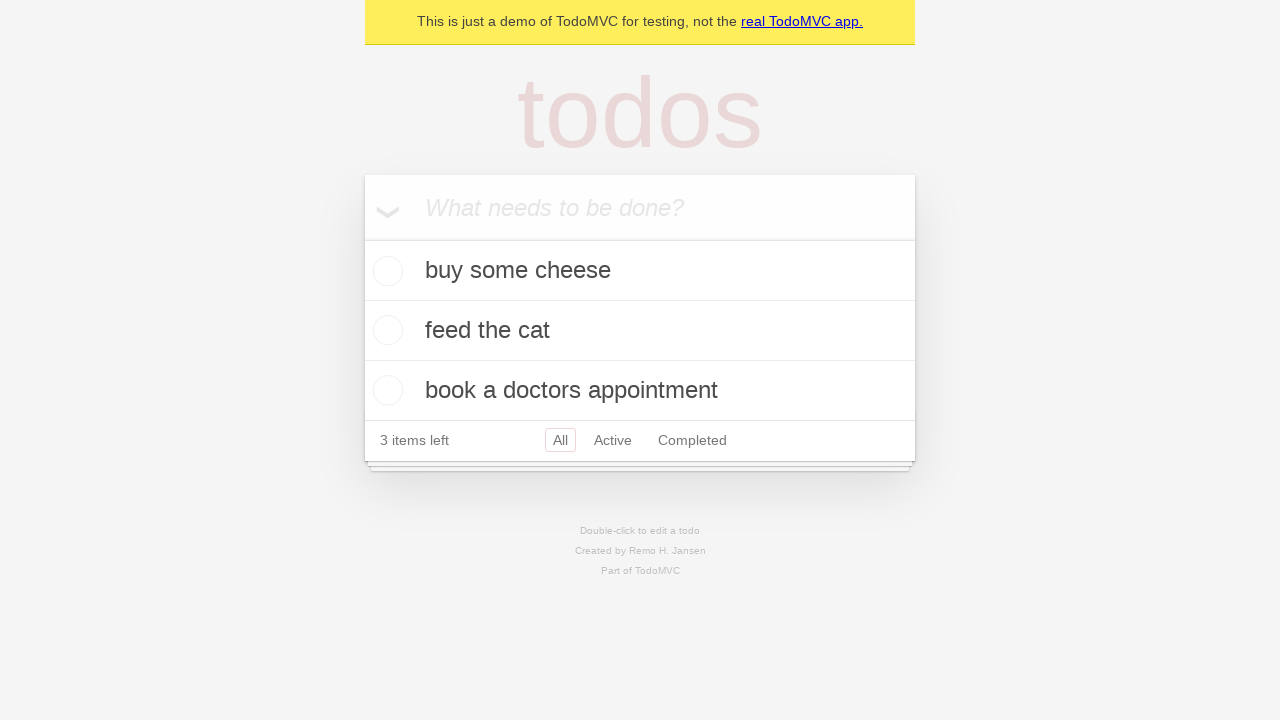

All three todo items have been created
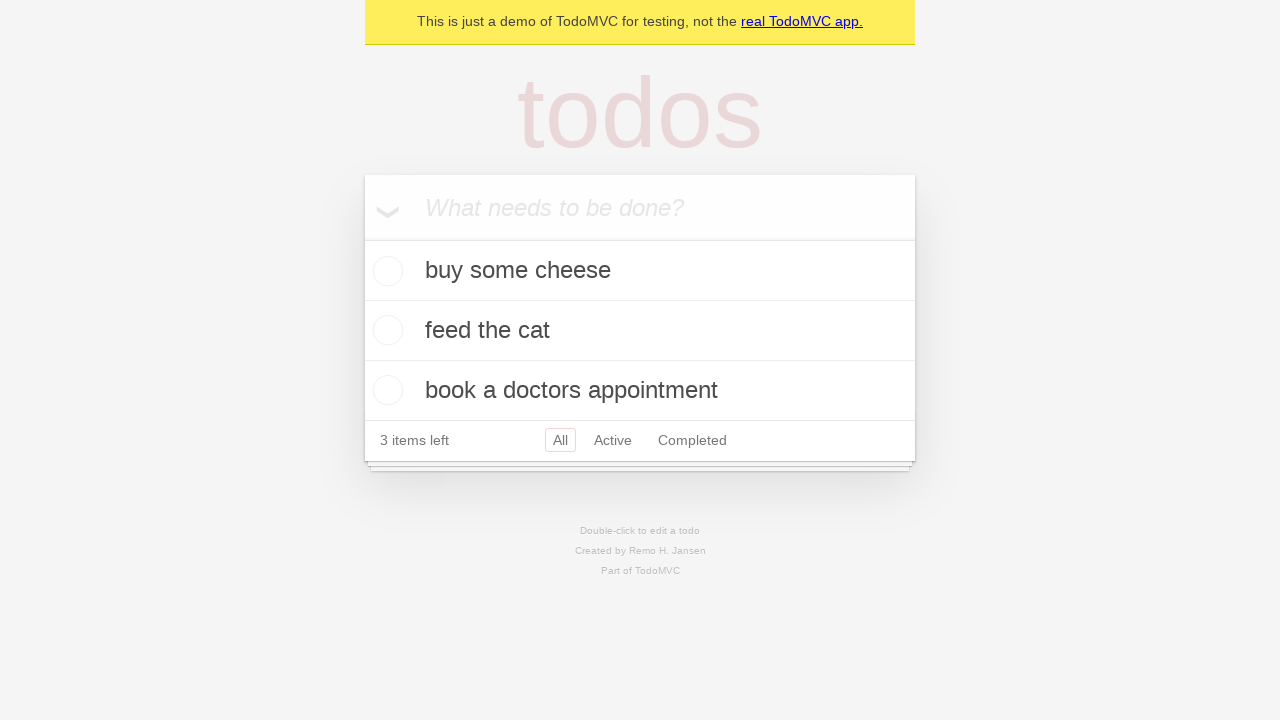

Clicked 'Mark all as complete' checkbox at (362, 238) on internal:label="Mark all as complete"i
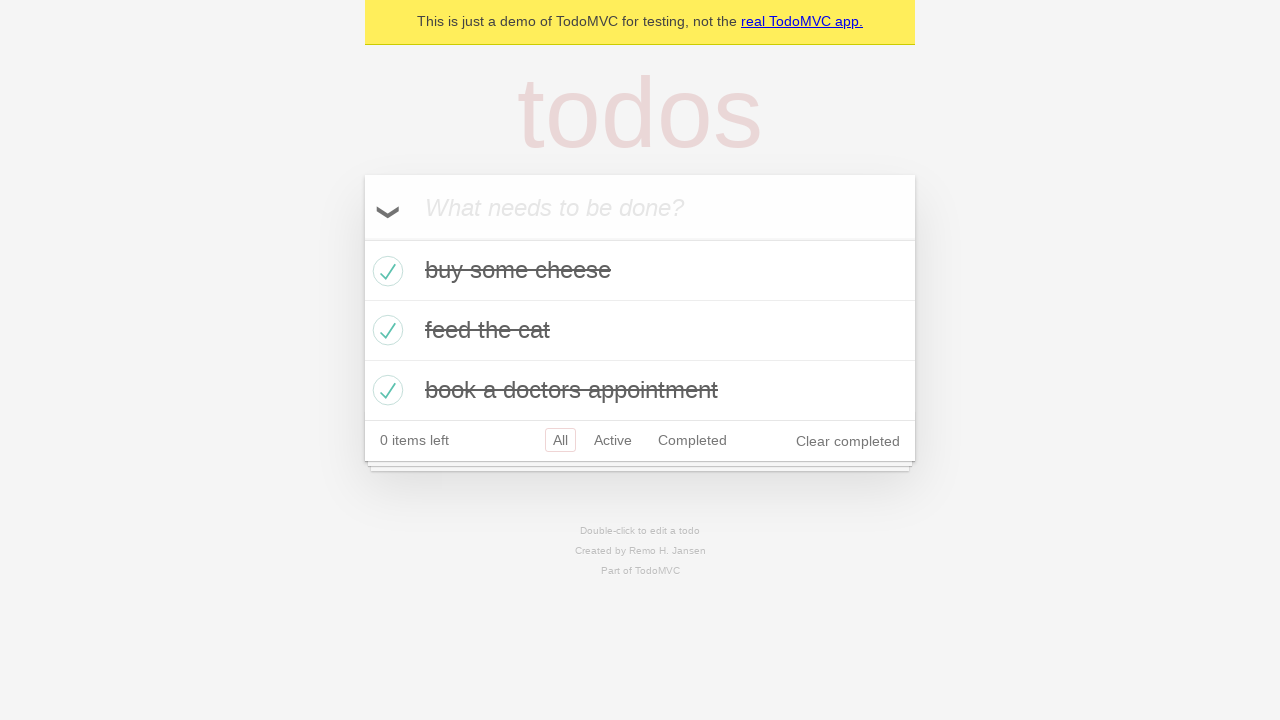

All todo items are now marked as completed
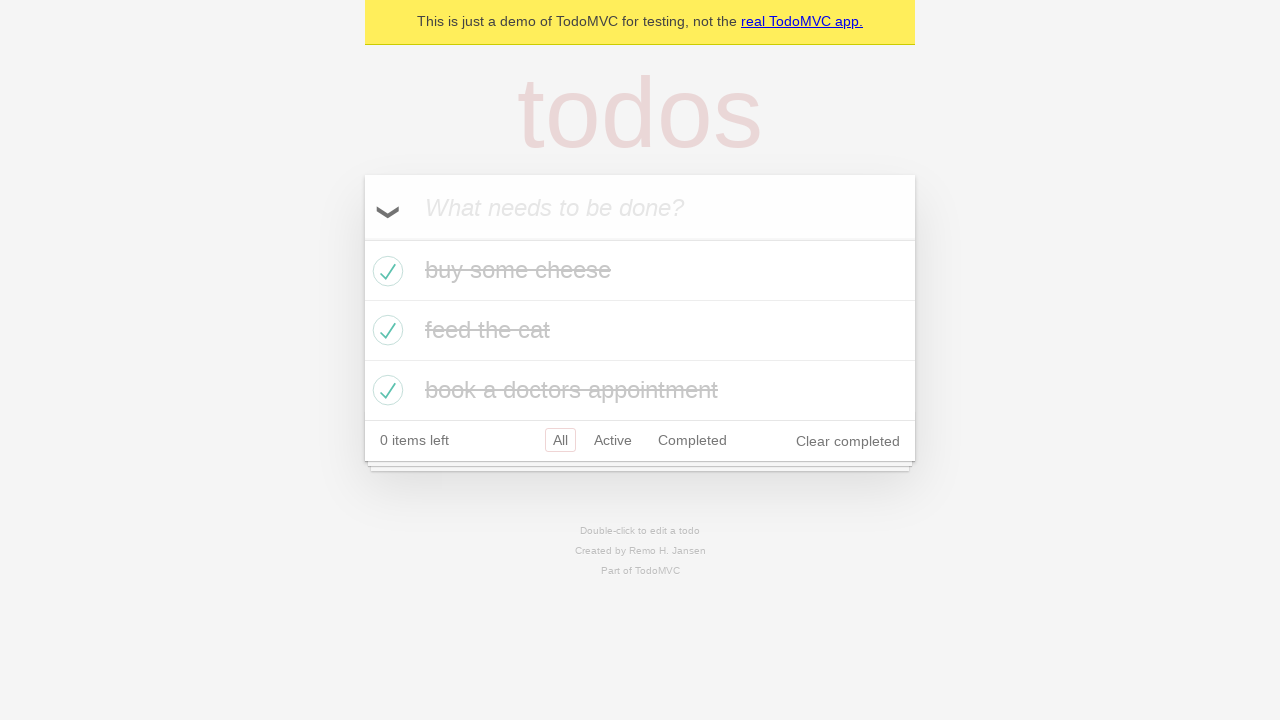

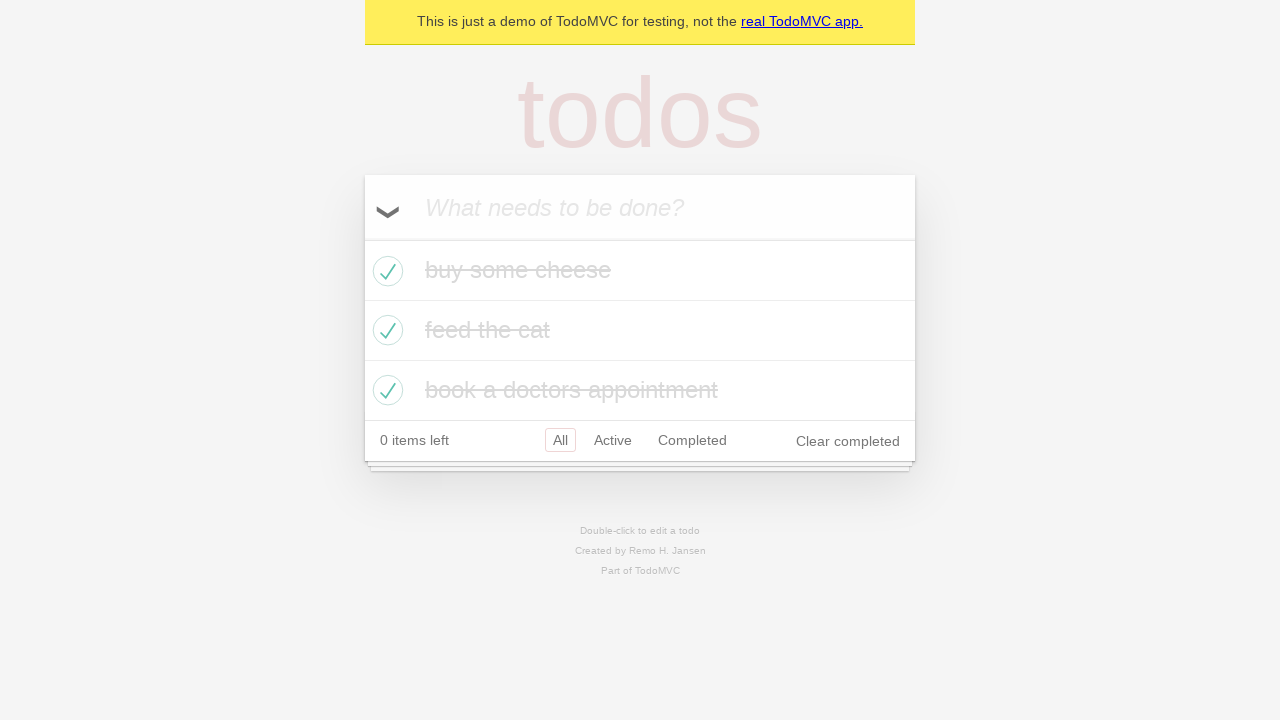